Navigates to a Vietnamese stock exchange company listing page and verifies that the companies table loads with rows of data.

Starting URL: https://finance.vietstock.vn/doanh-nghiep-a-z?page=1

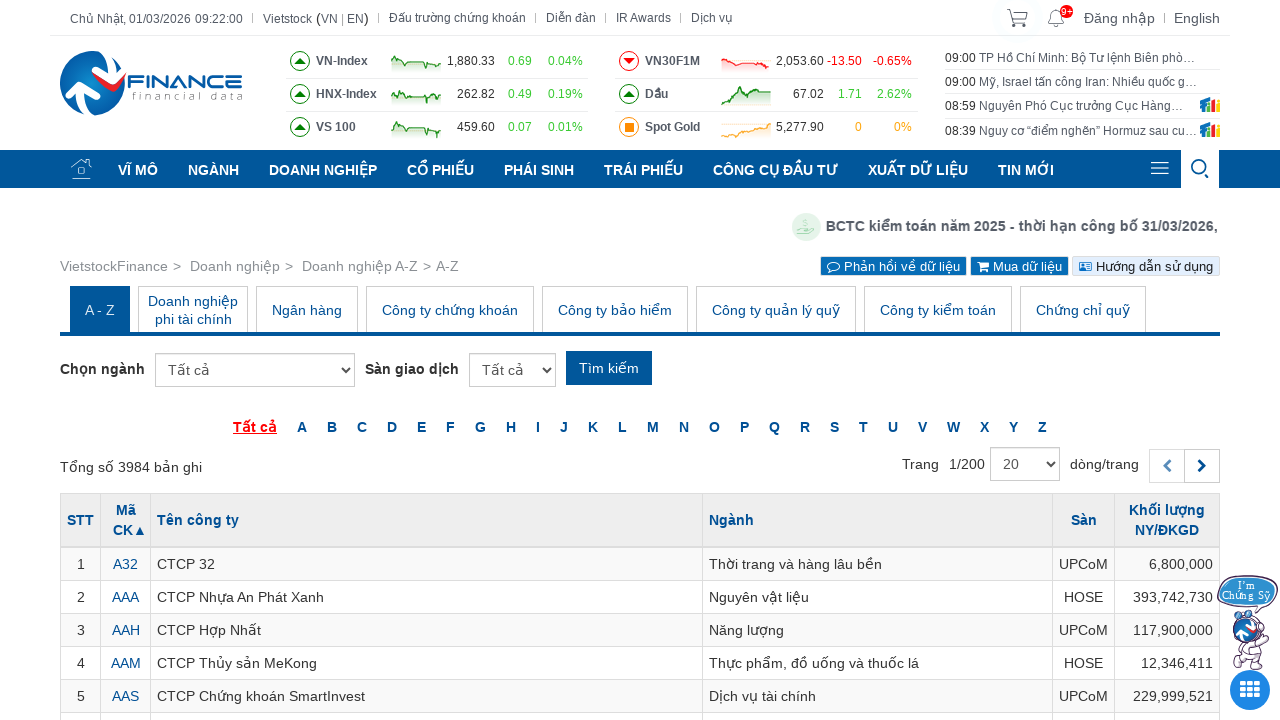

Navigated to Vietnamese stock exchange company listing page
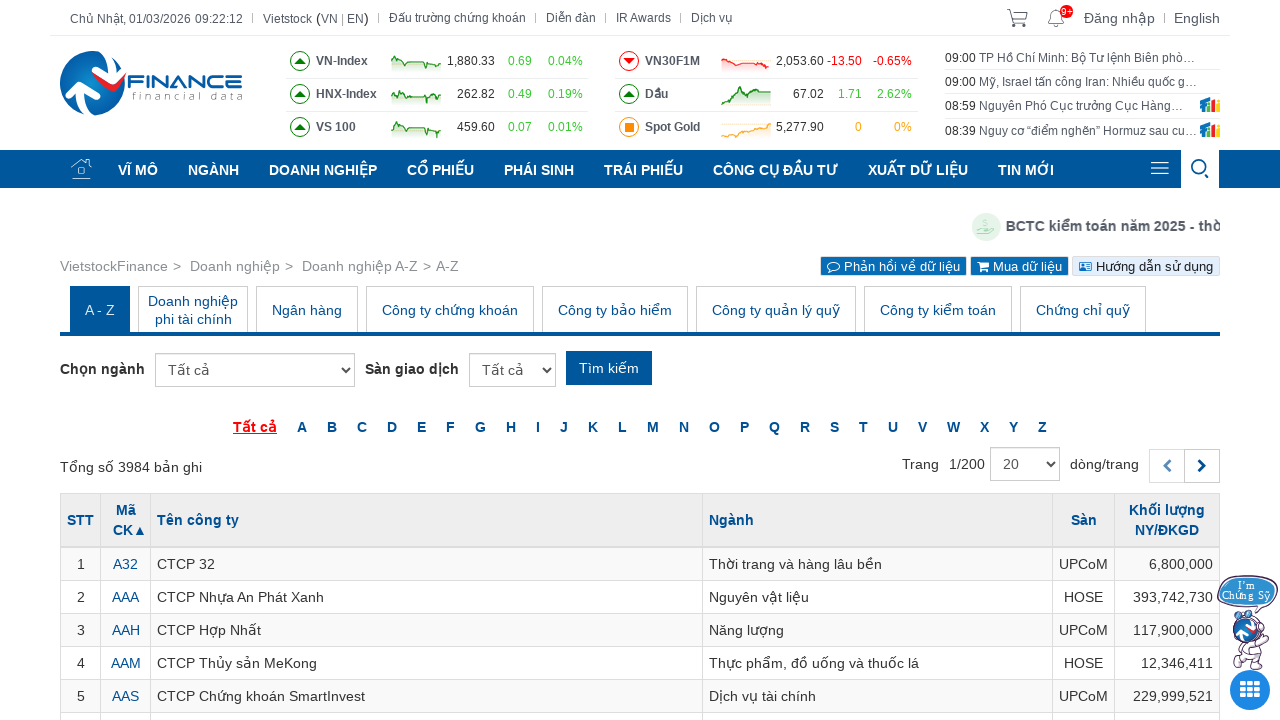

Companies table loaded and became visible
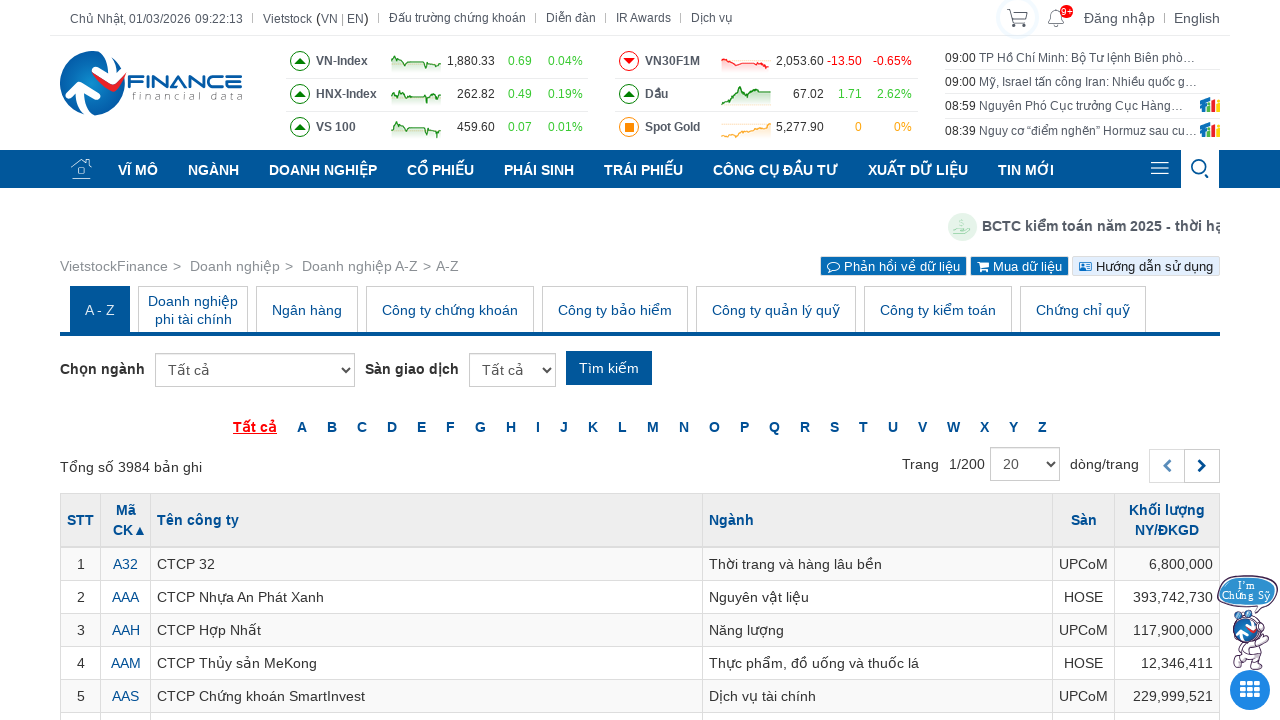

Located table rows in the companies table
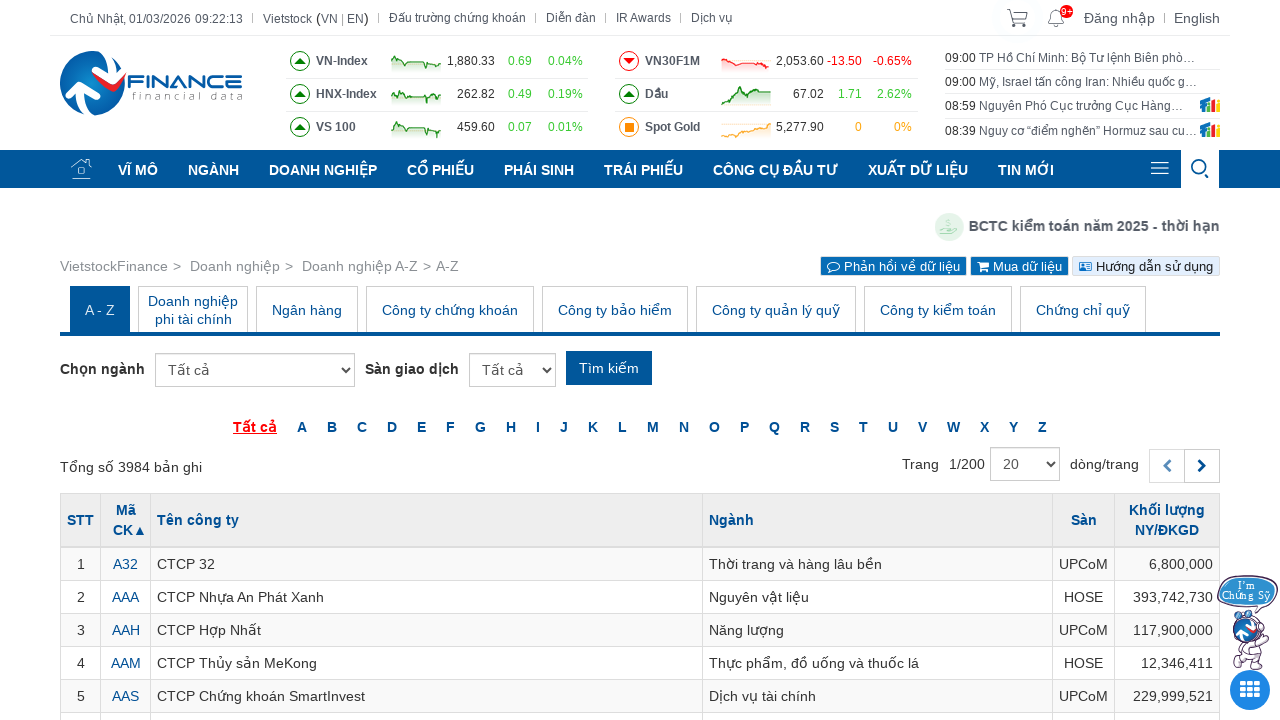

First table row became visible, confirming data is loaded
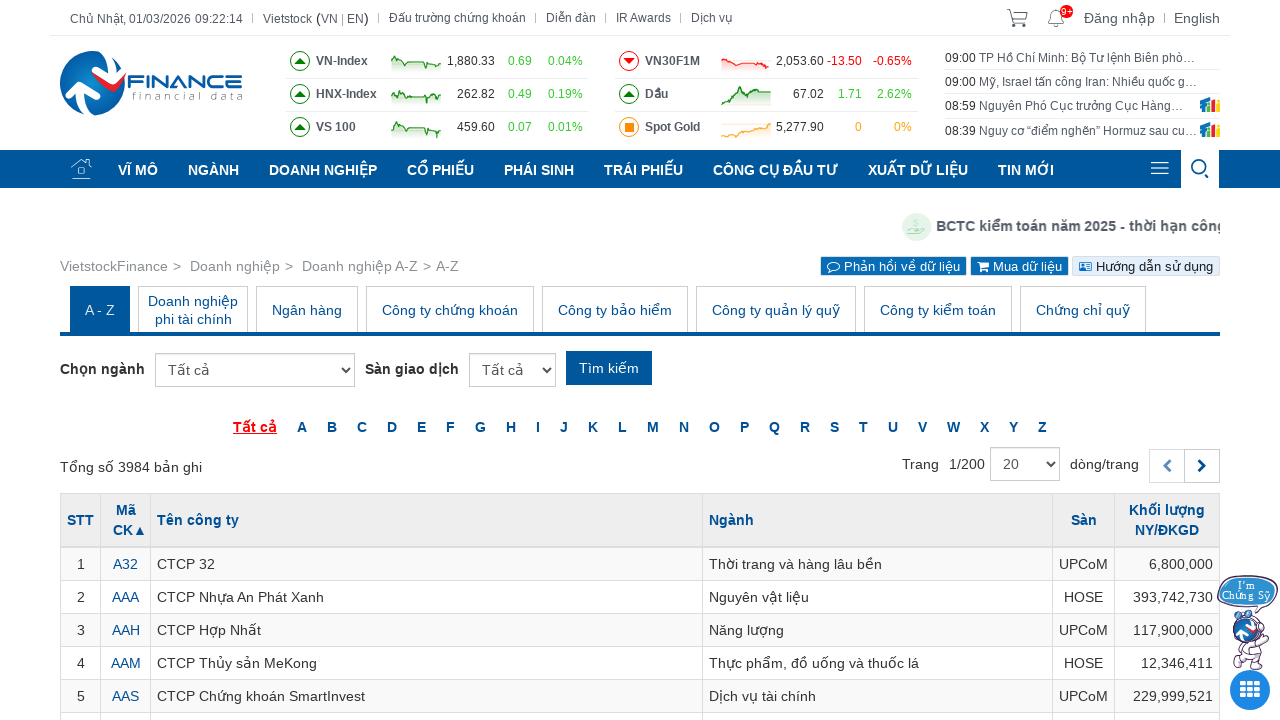

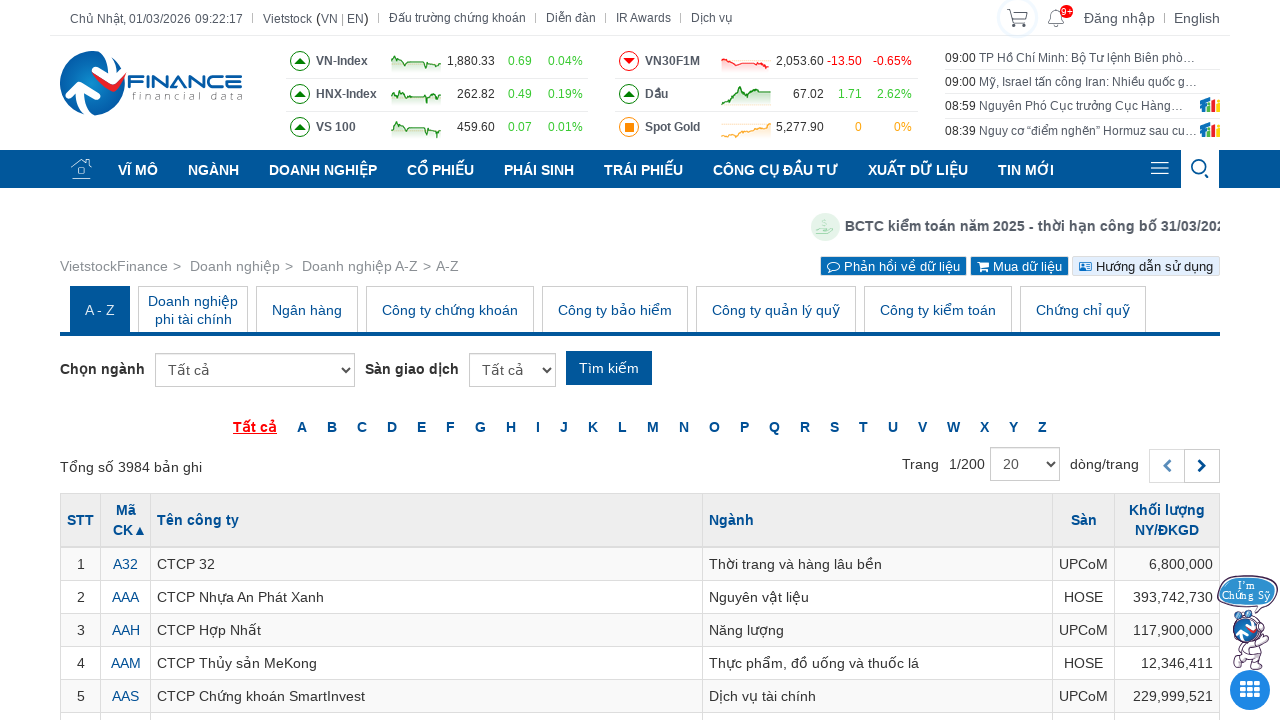